Navigates to demoqa.com homepage, scrolls to the 6th card element and clicks it

Starting URL: https://demoqa.com

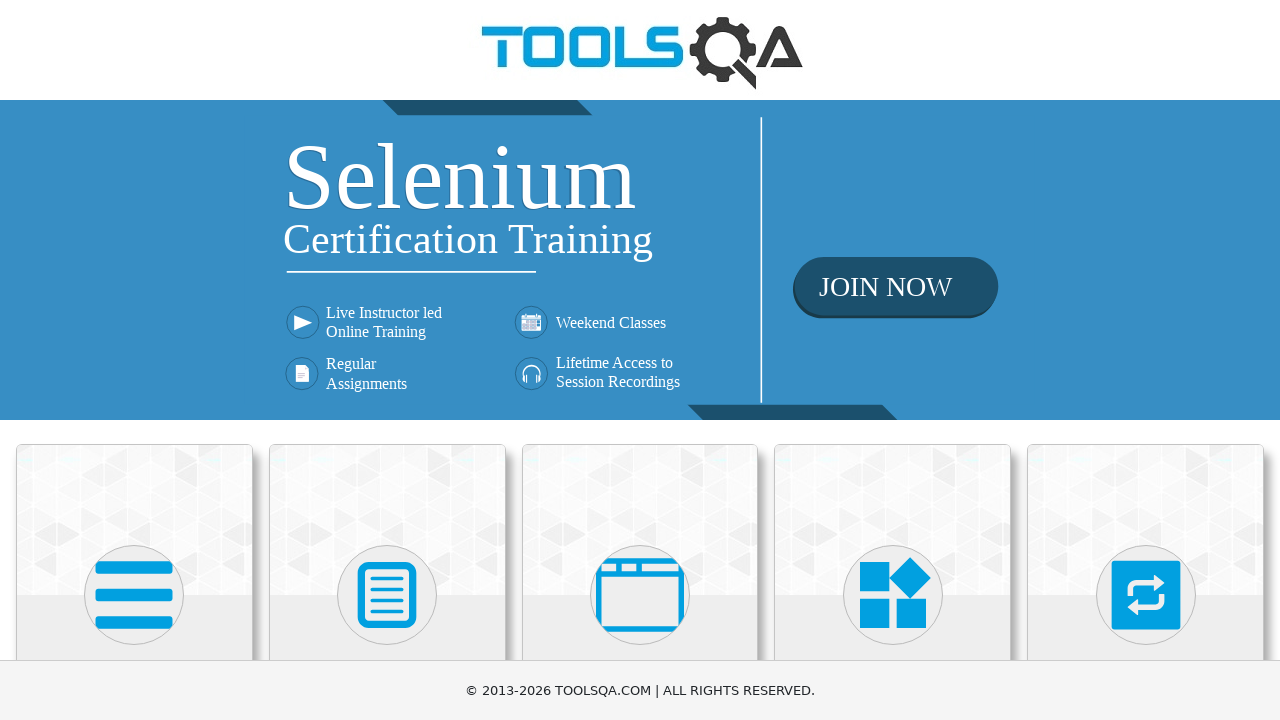

Waited for card elements to load on demoqa.com homepage
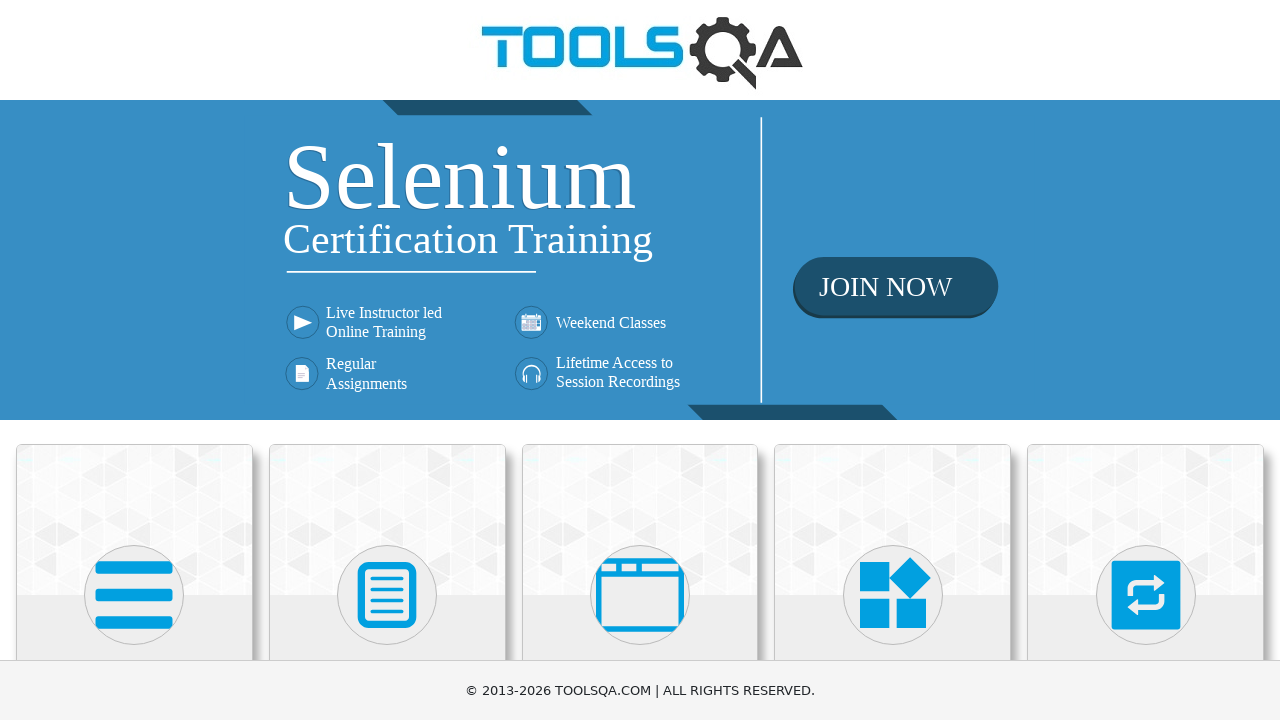

Located all card elements on the page
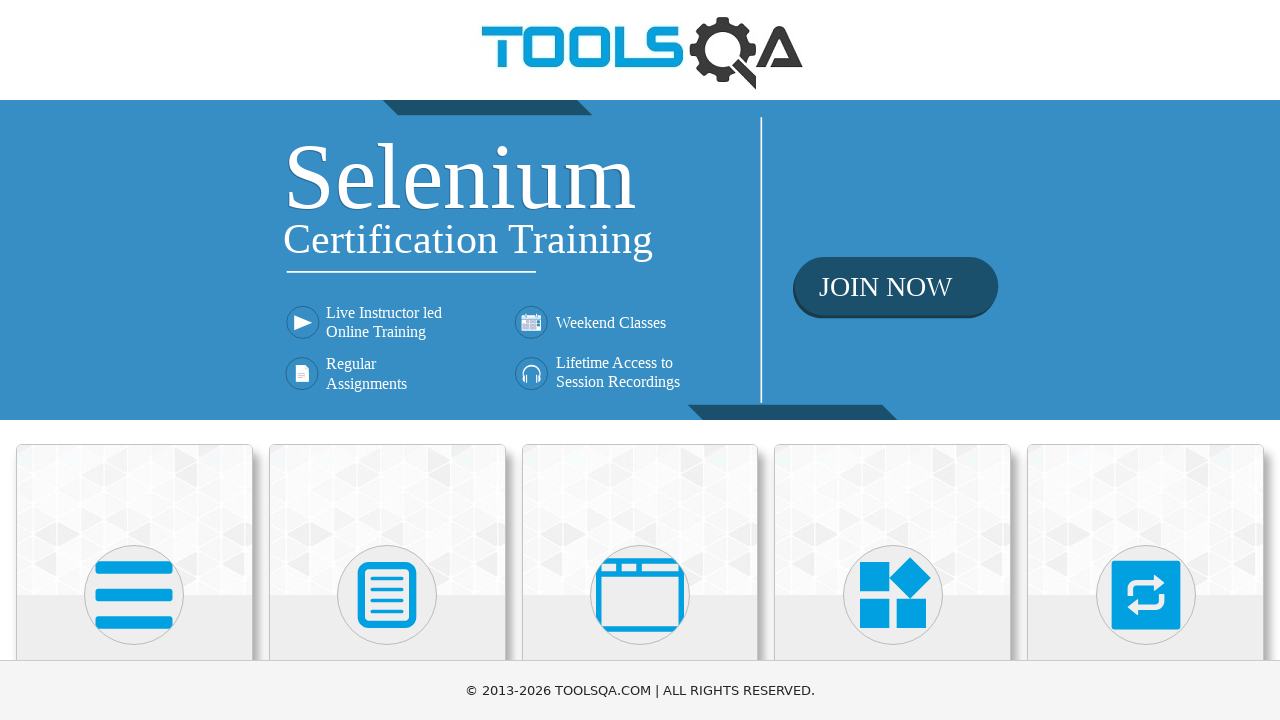

Selected the 6th card element
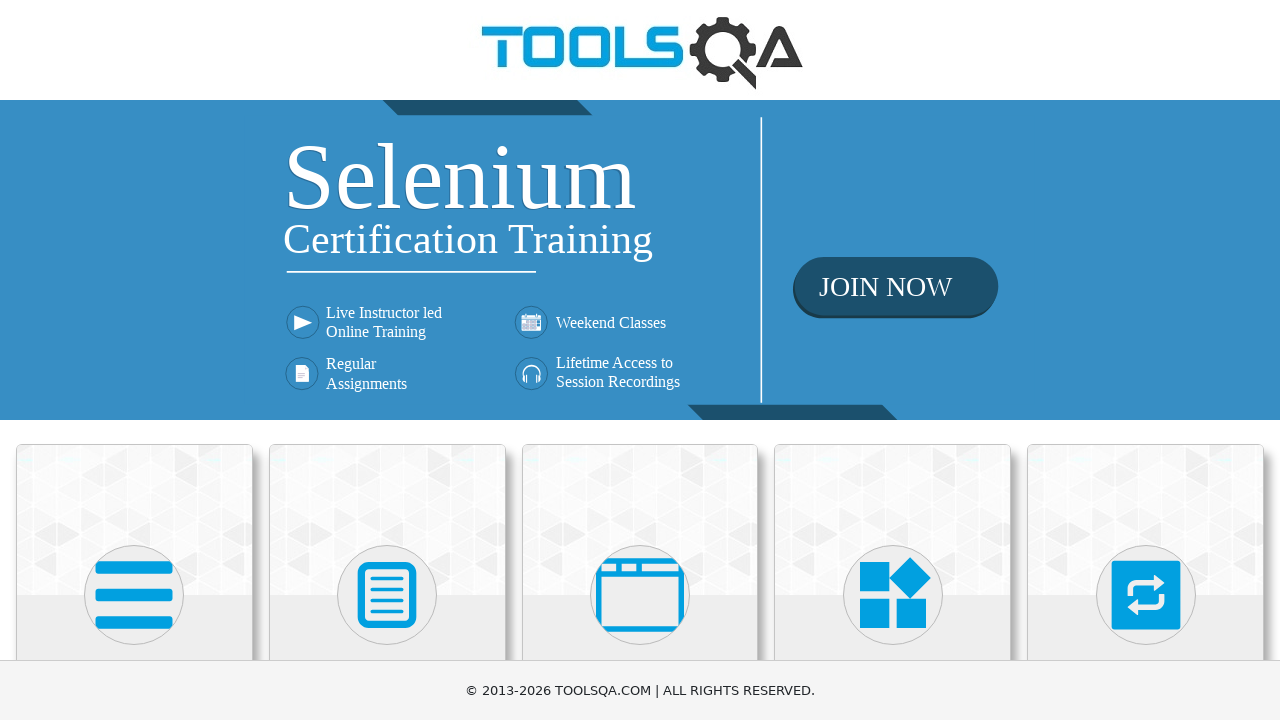

Scrolled to the 6th card to ensure it's in view
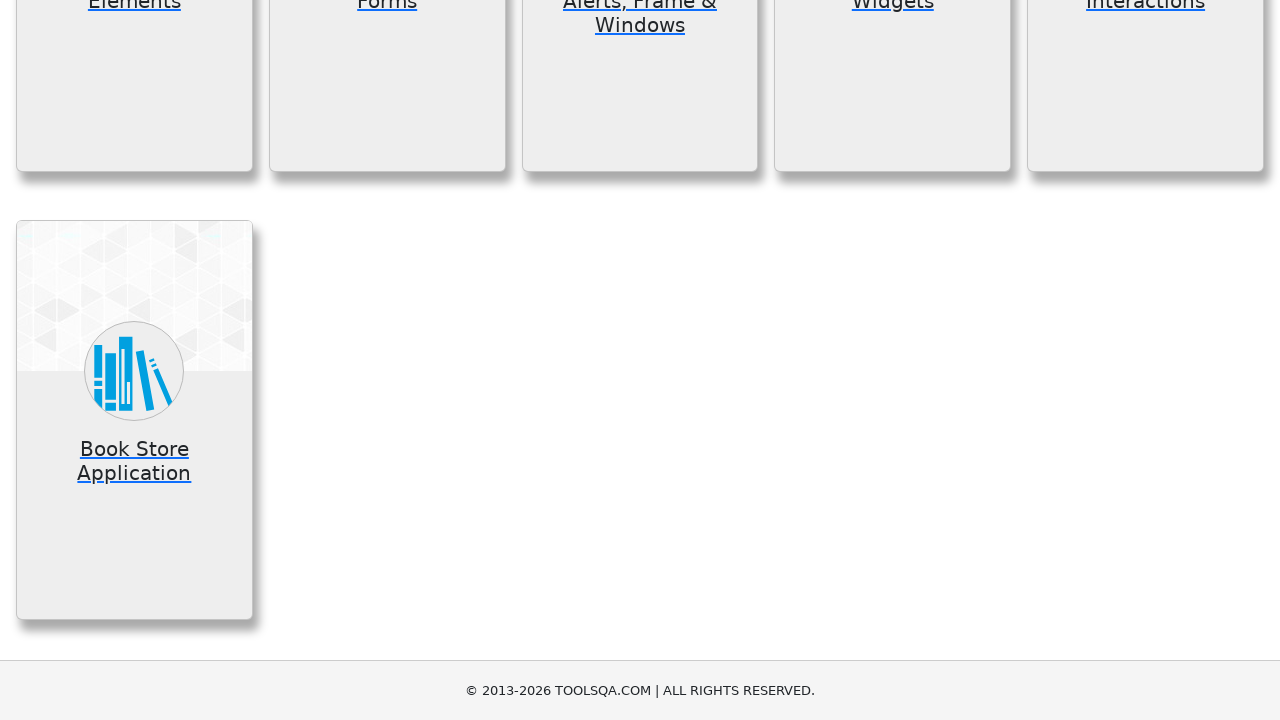

Clicked the 6th card element at (134, 420) on .card >> nth=5
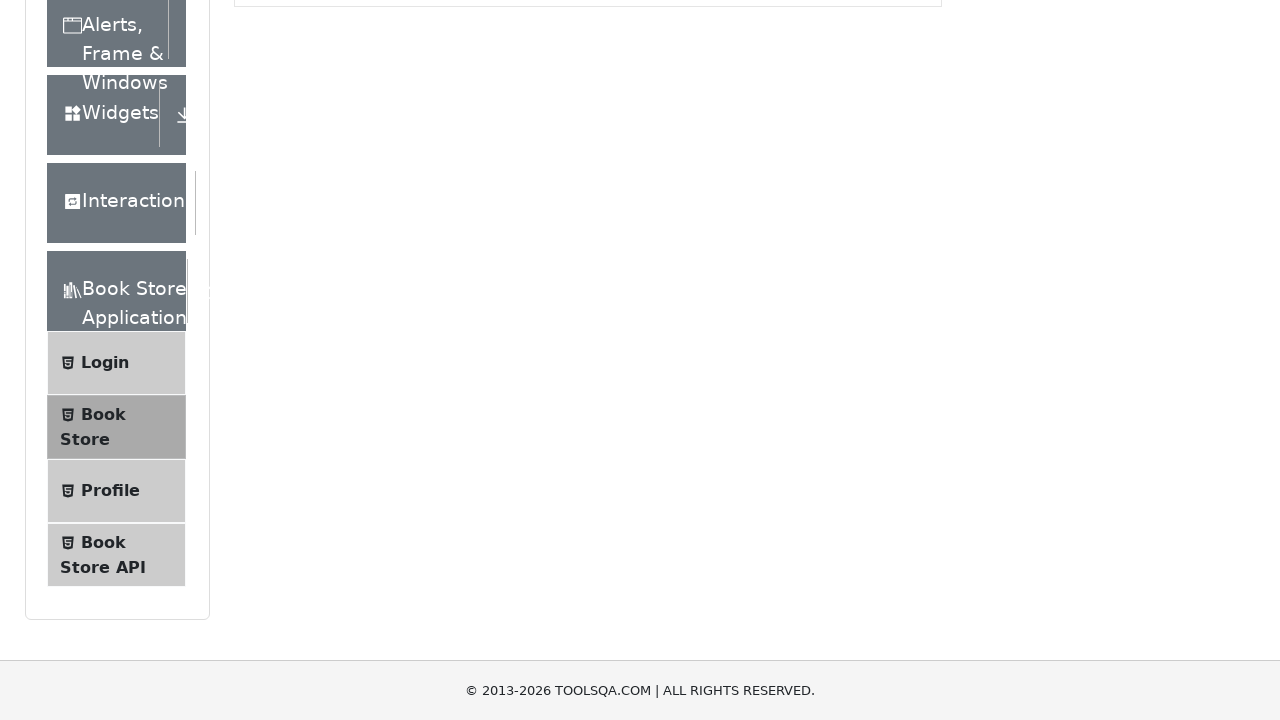

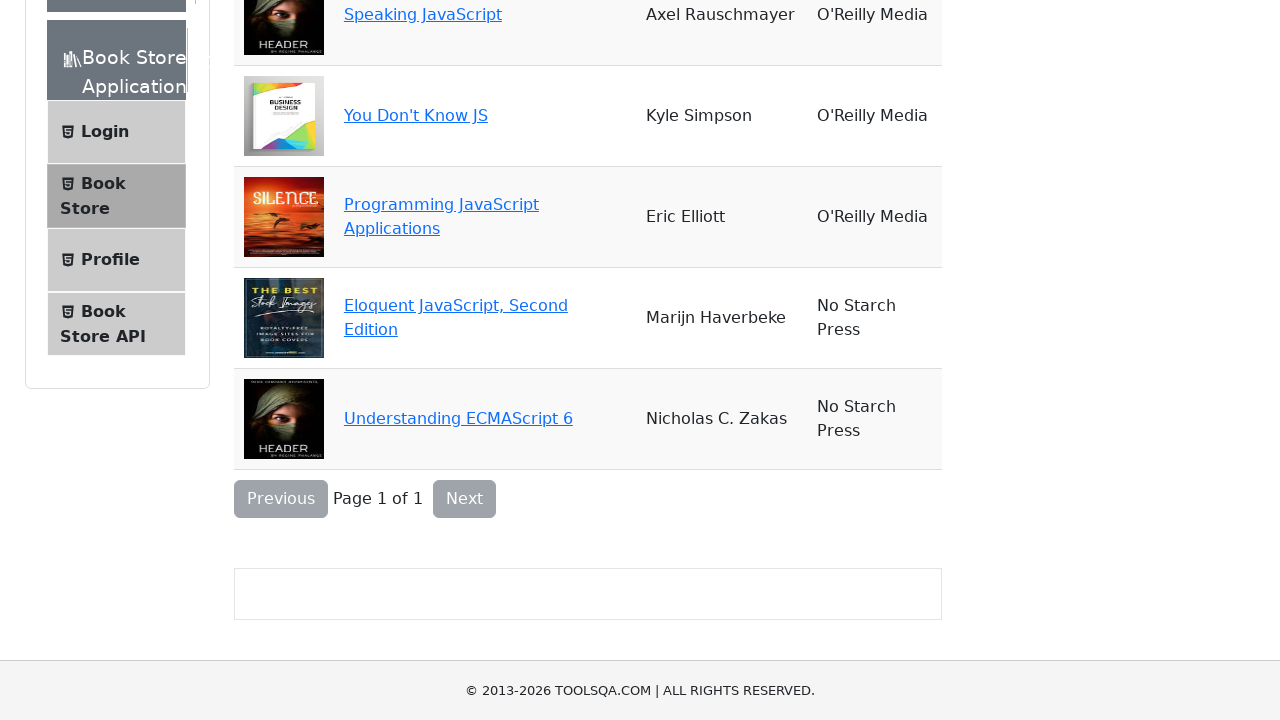